Tests navigation by clicking the "Get started" link and verifying the Installation heading appears

Starting URL: https://playwright.dev/

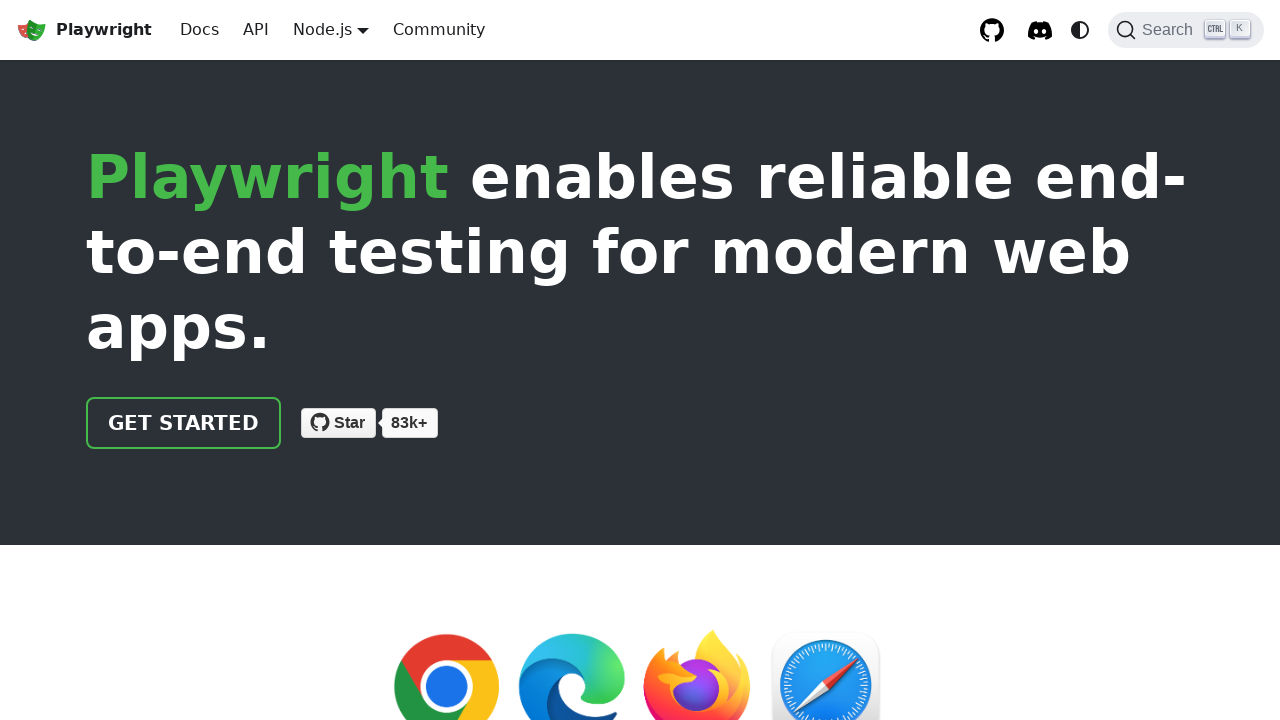

Clicked the 'Get started' link to navigate to installation page at (184, 423) on internal:role=link[name="Get started"i]
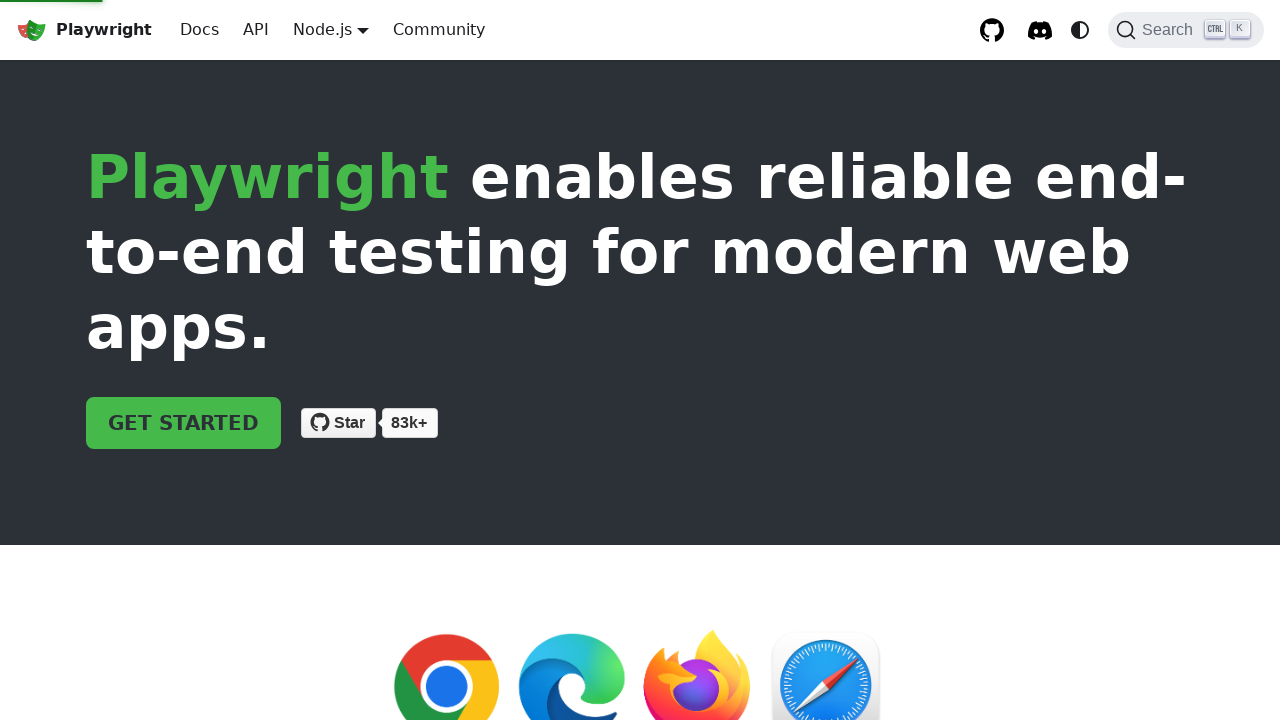

Verified that the 'Installation' heading is visible on the page
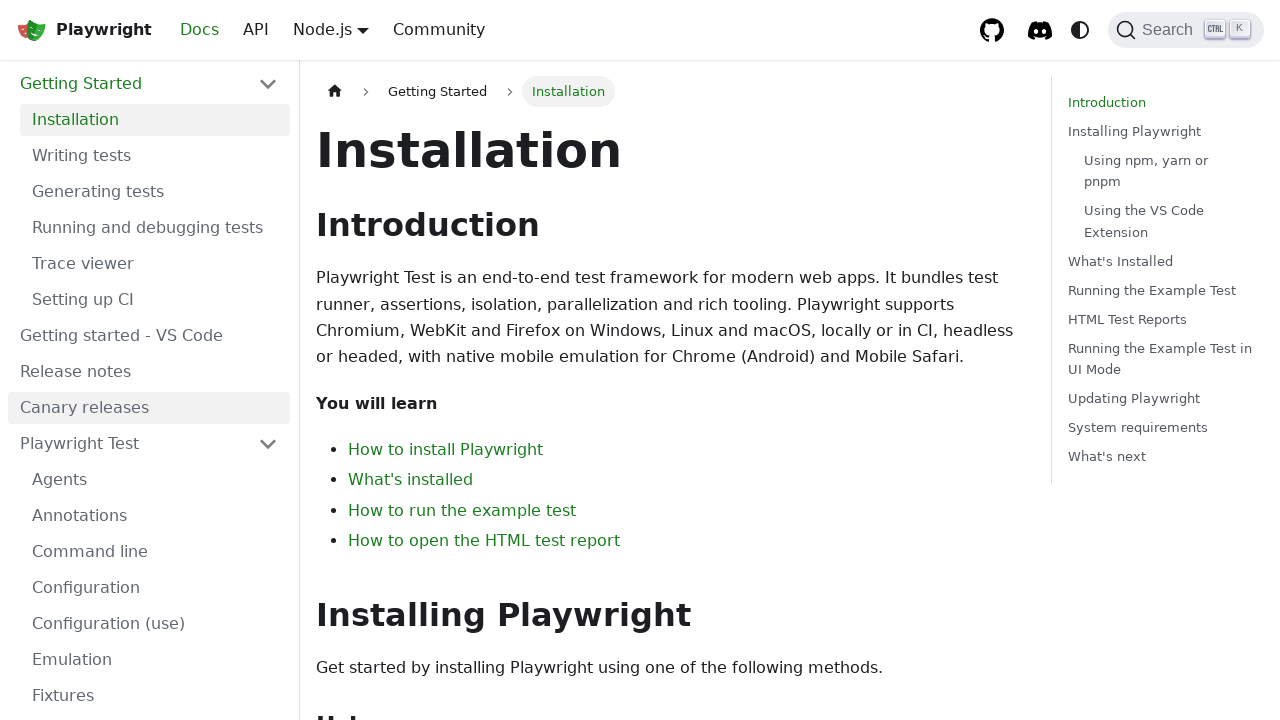

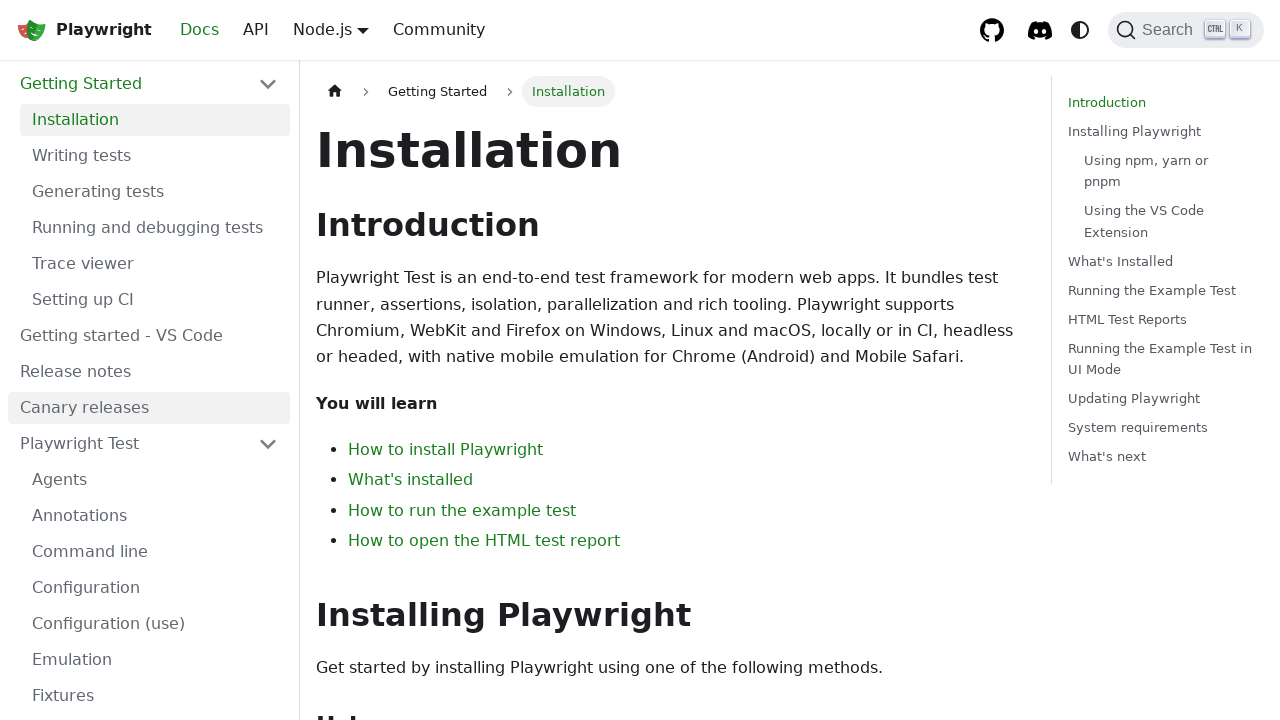